Tests closing the error message by clicking the X button after failed login

Starting URL: https://the-internet.herokuapp.com/

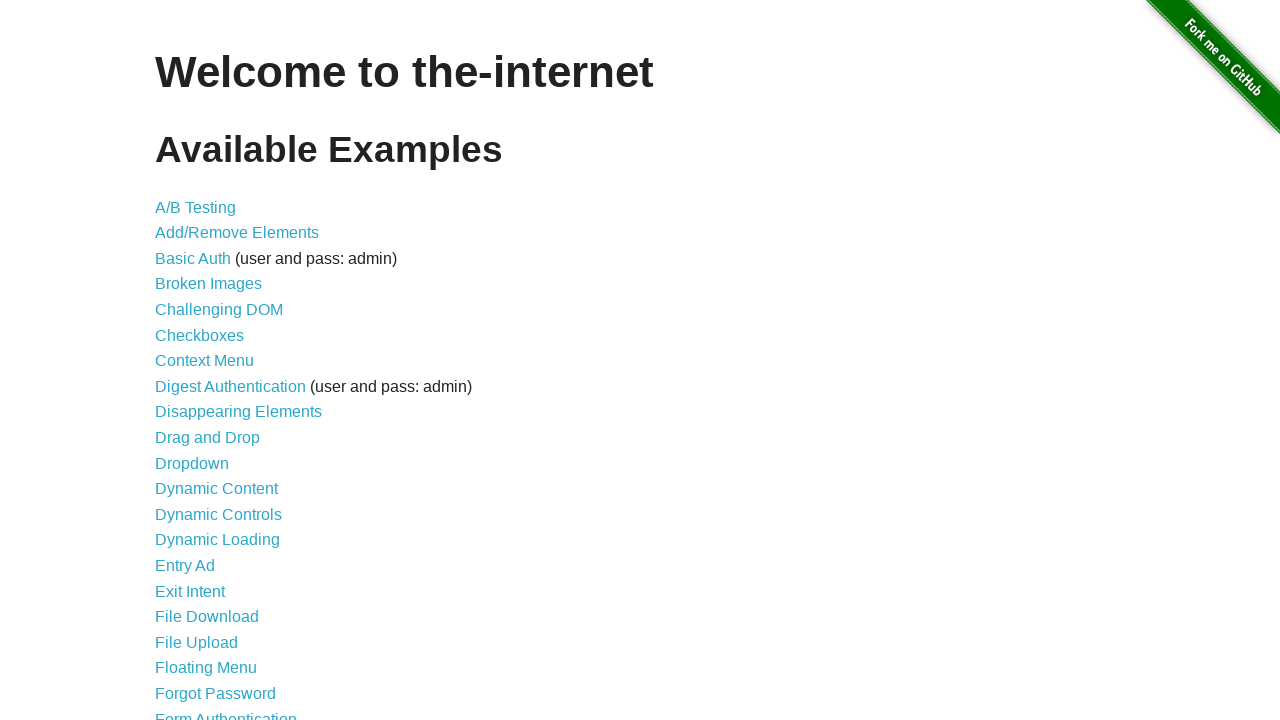

Clicked on Form Authentication link at (226, 712) on xpath=//*[@id="content"]/ul/li[21]/a
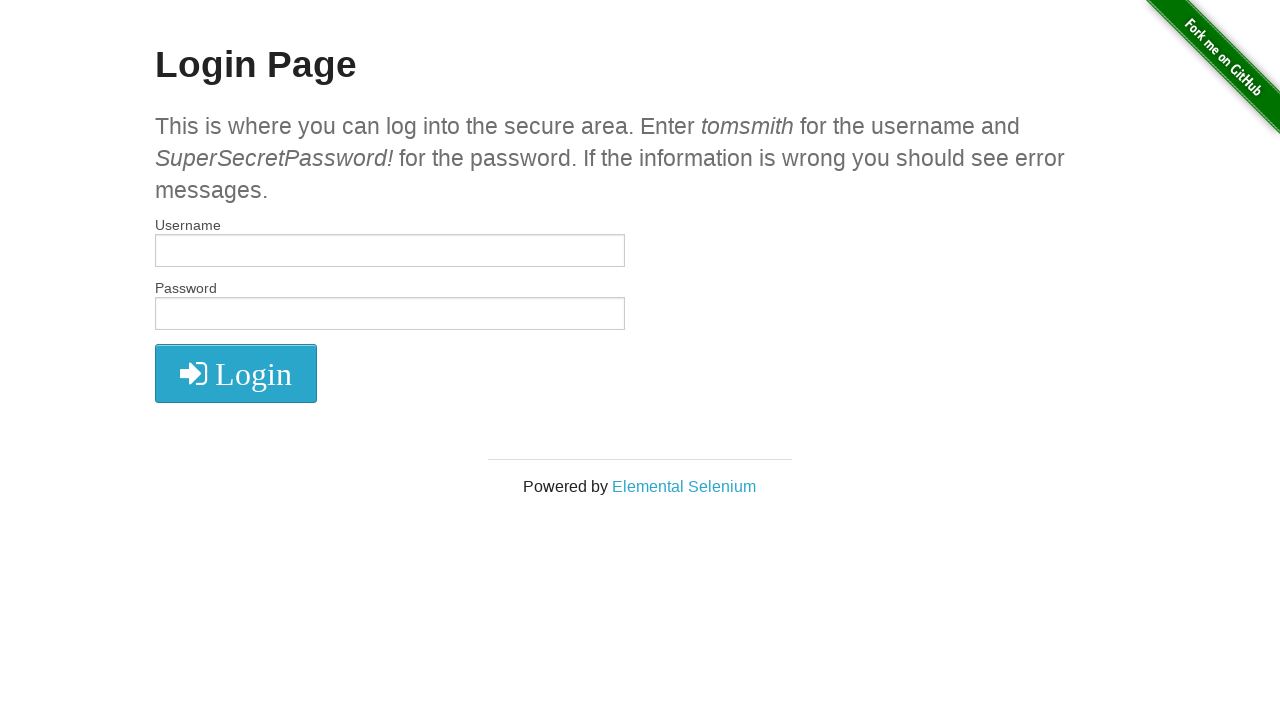

Clicked login button with empty fields at (236, 373) on xpath=//*[@id="login"]/button
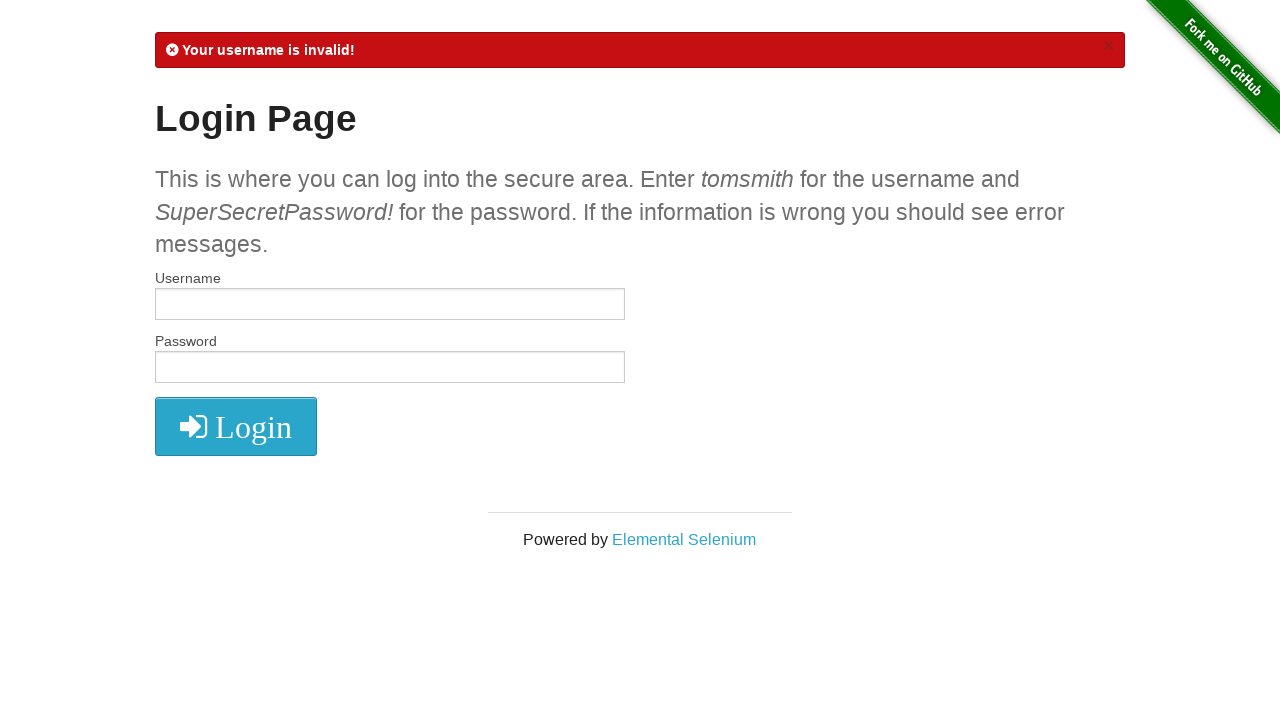

Clicked X button to close error message at (1108, 46) on #flash .close
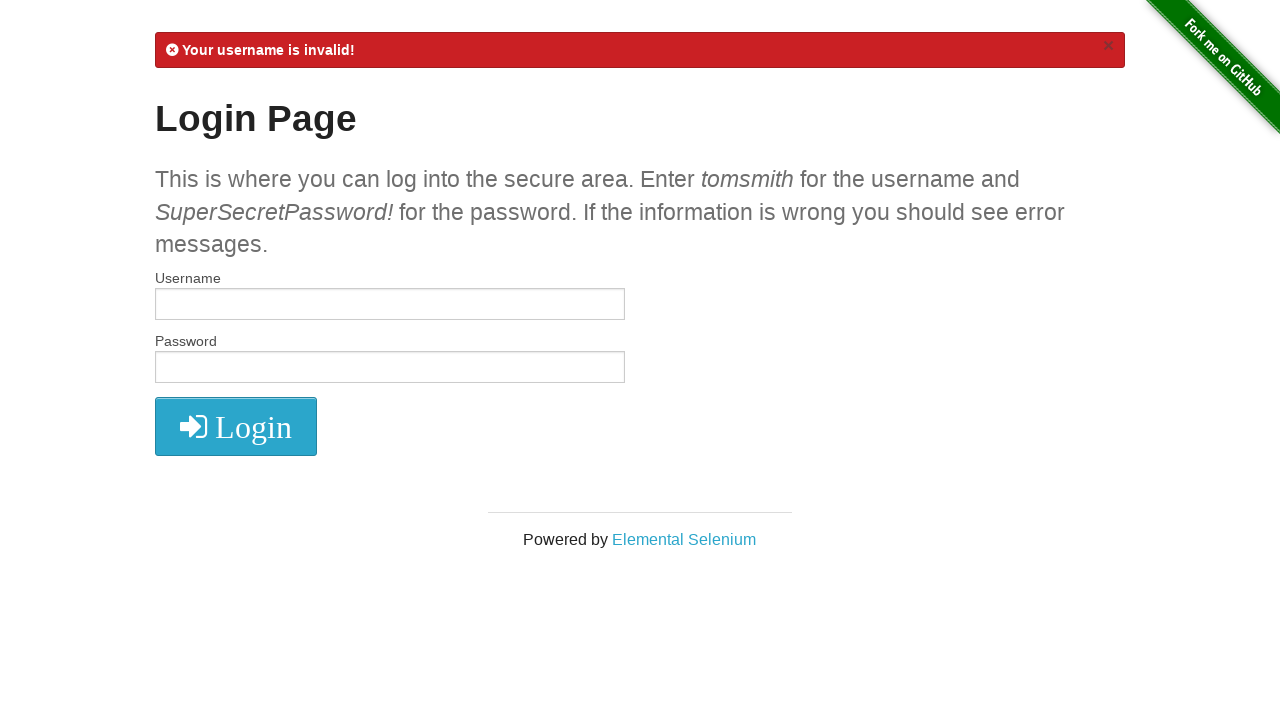

Verified error message is hidden
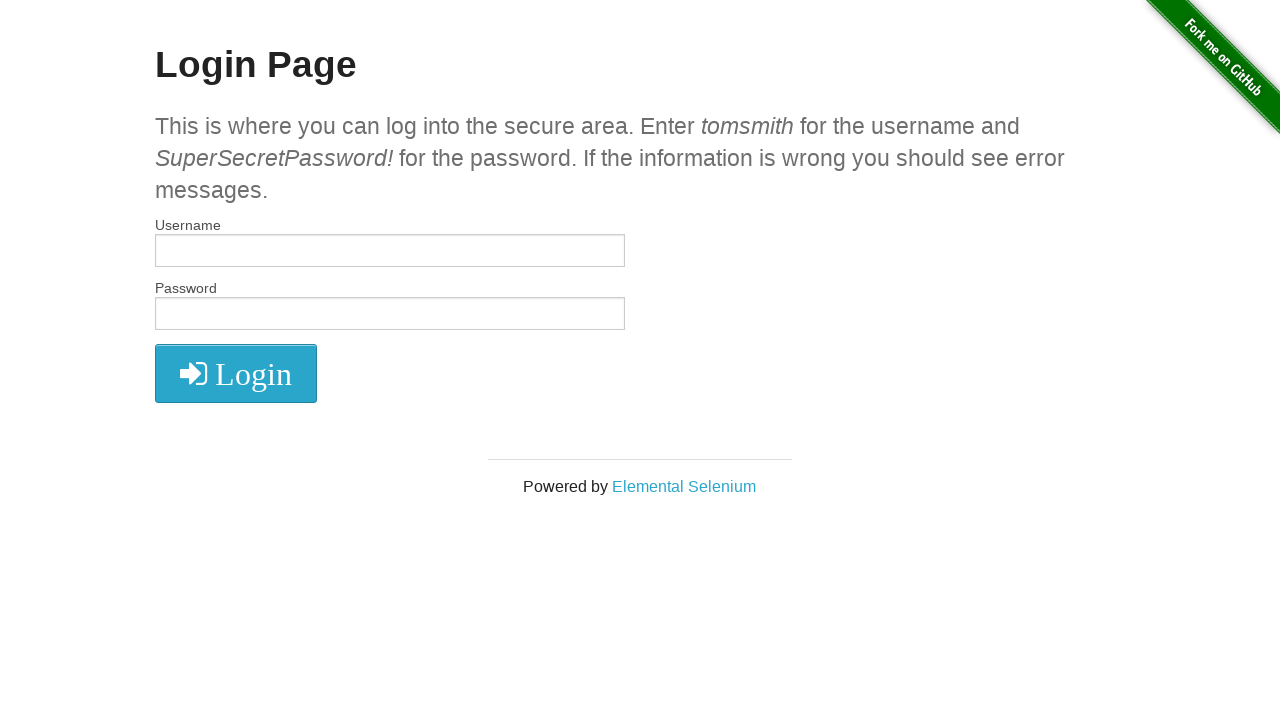

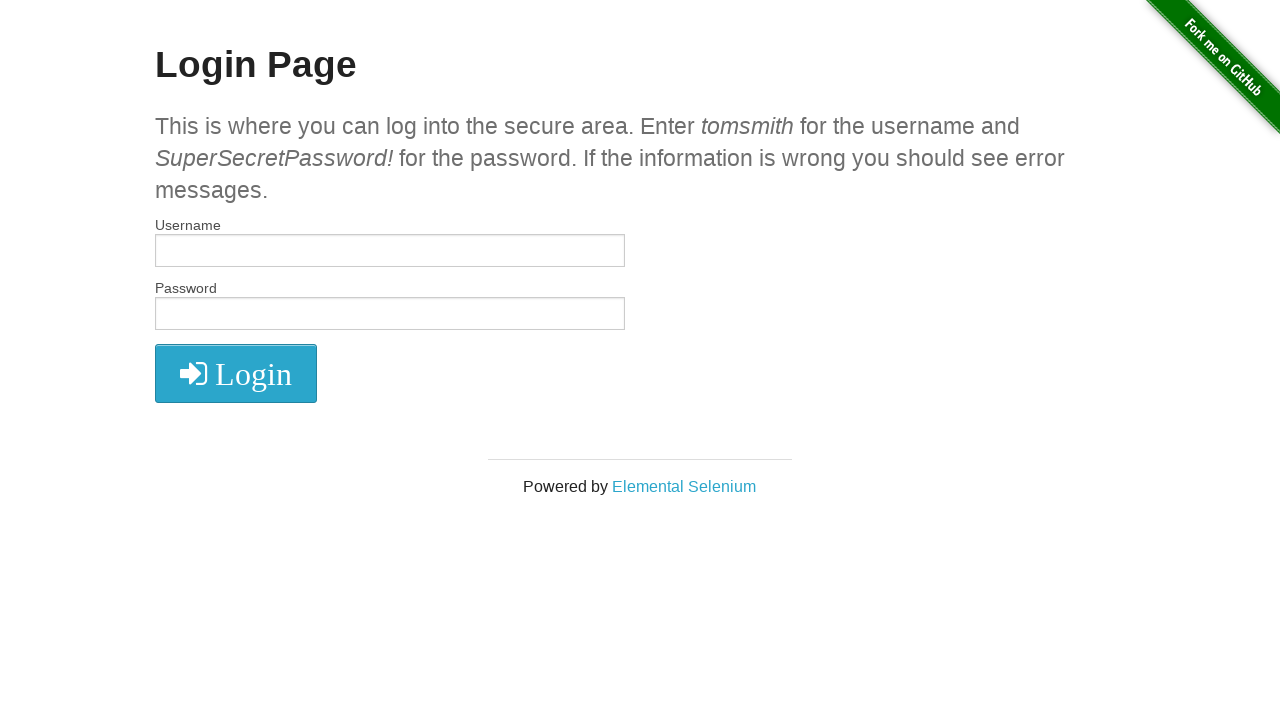